Tests checking if the Getting Started button is clickable on the WebdriverIO homepage

Starting URL: https://webdriver.io

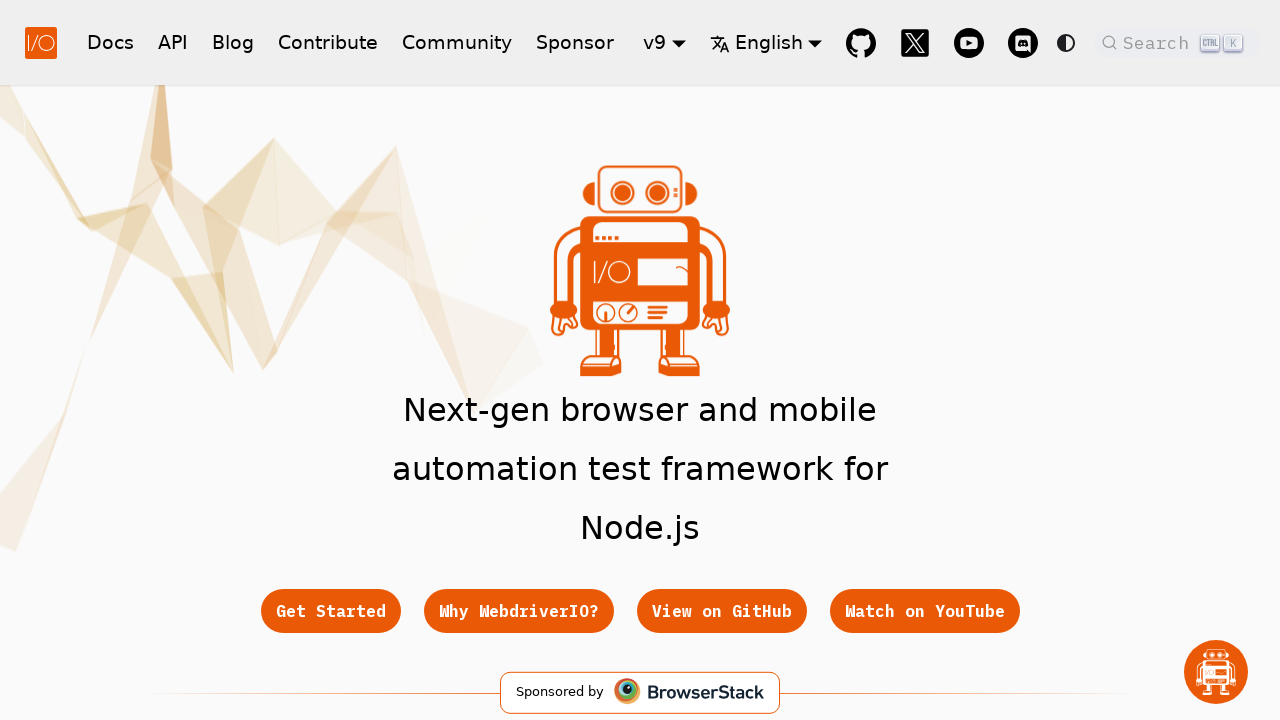

Getting Started button located and waited for visibility on WebdriverIO homepage
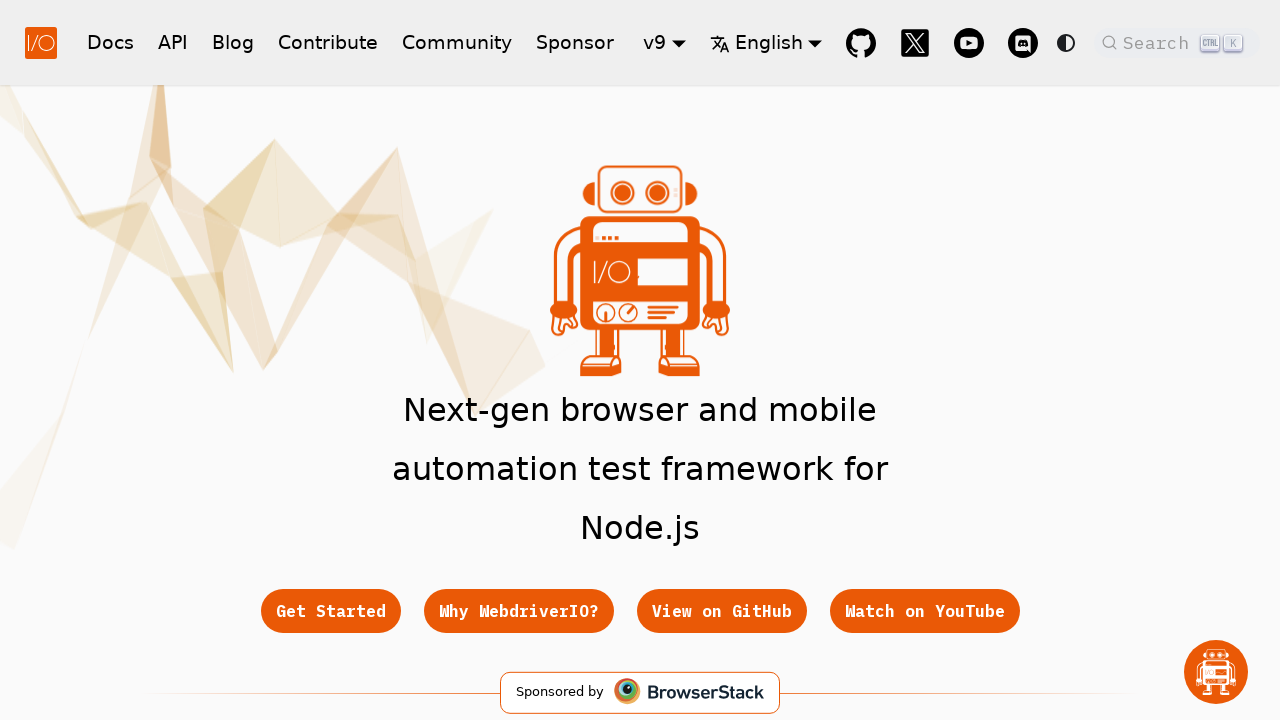

Verified that Getting Started button is clickable and enabled
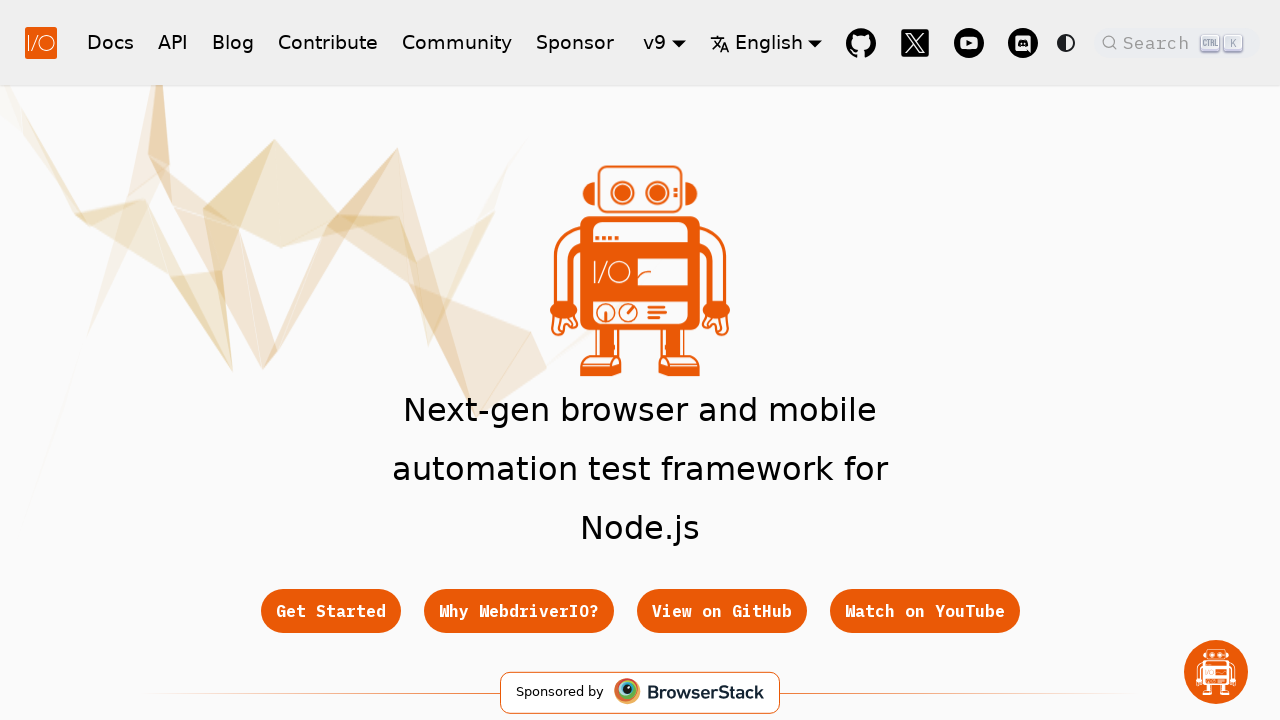

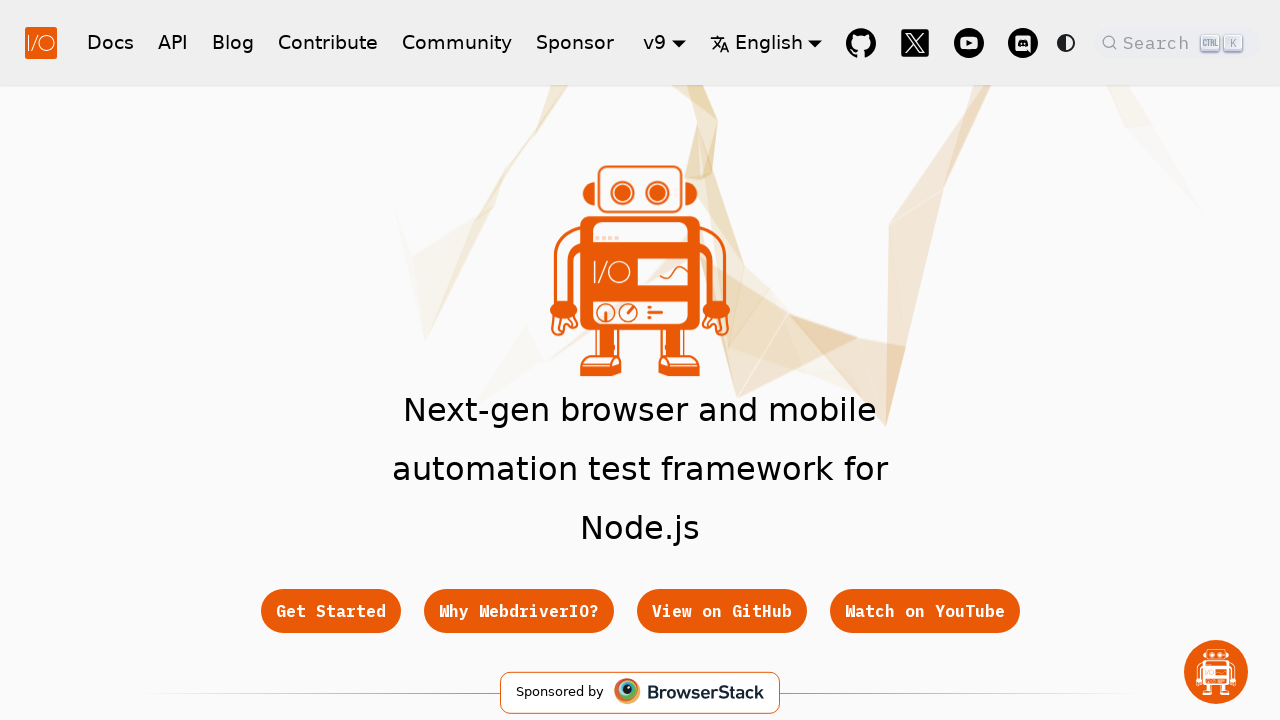